Clicks the Team link and verifies navigation to the team page

Starting URL: https://www.99-bottles-of-beer.net/

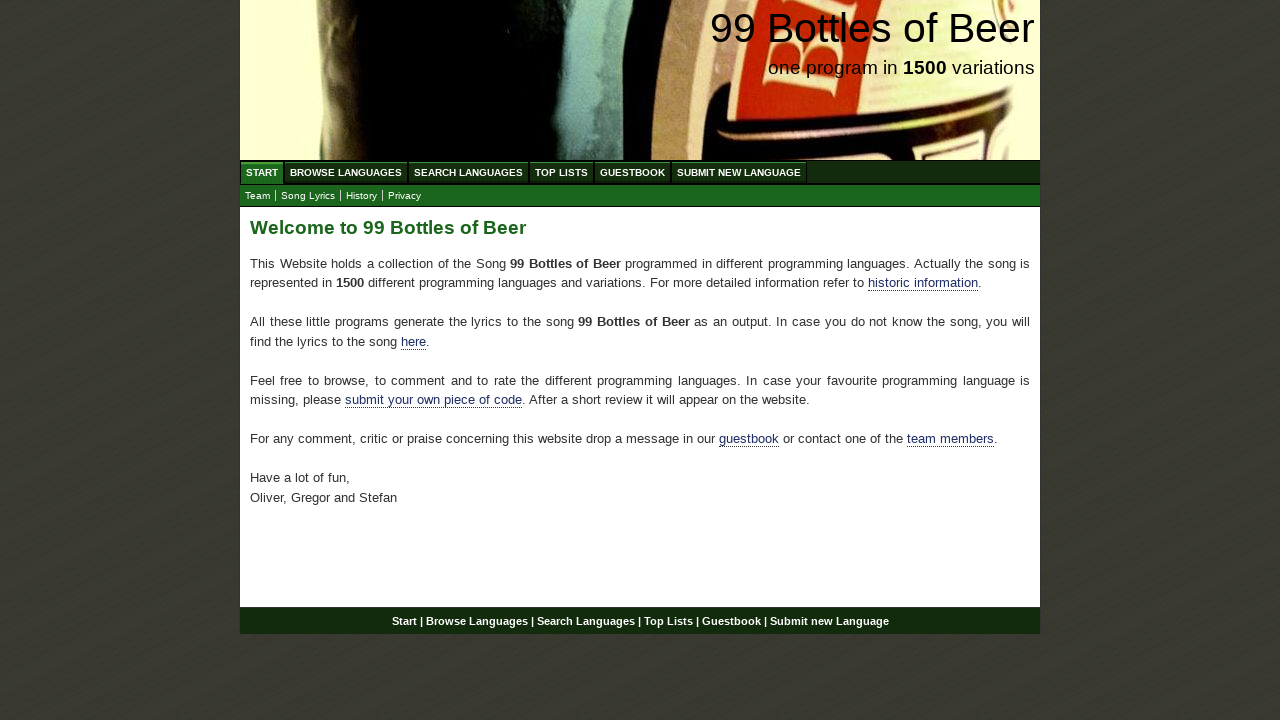

Clicked the Team link at (258, 196) on a[href='team.html']
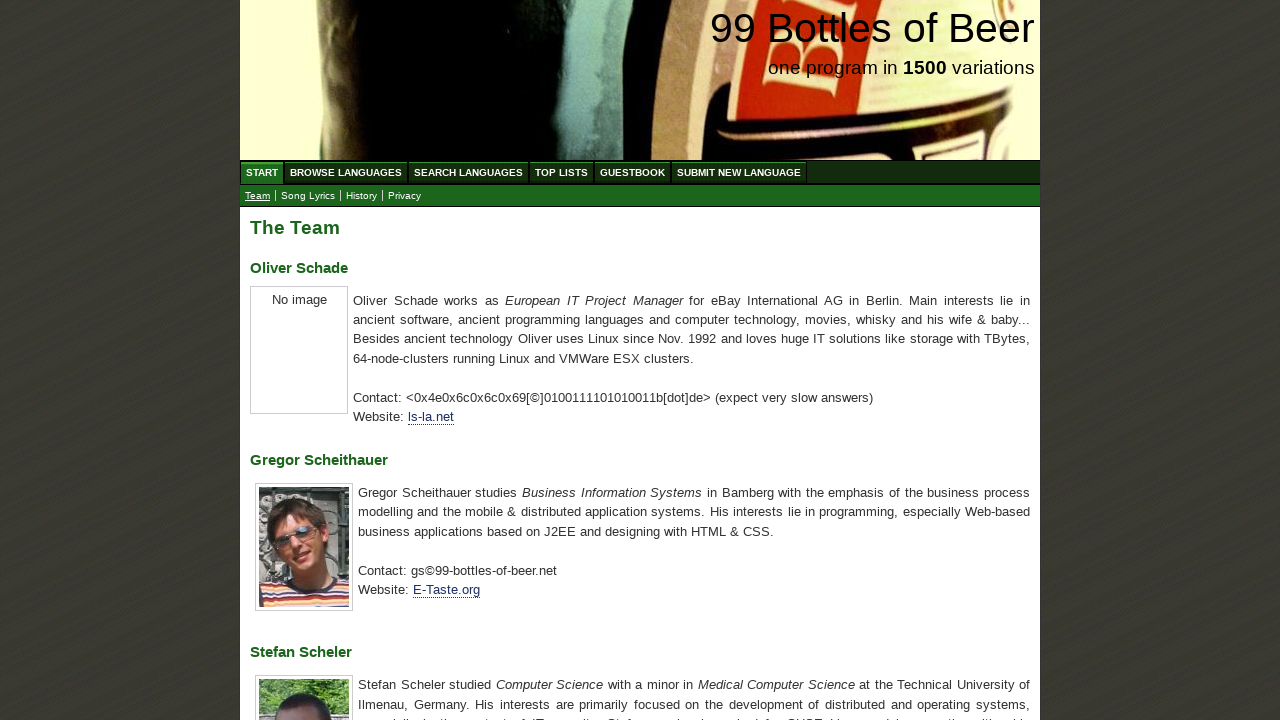

Verified navigation to team page
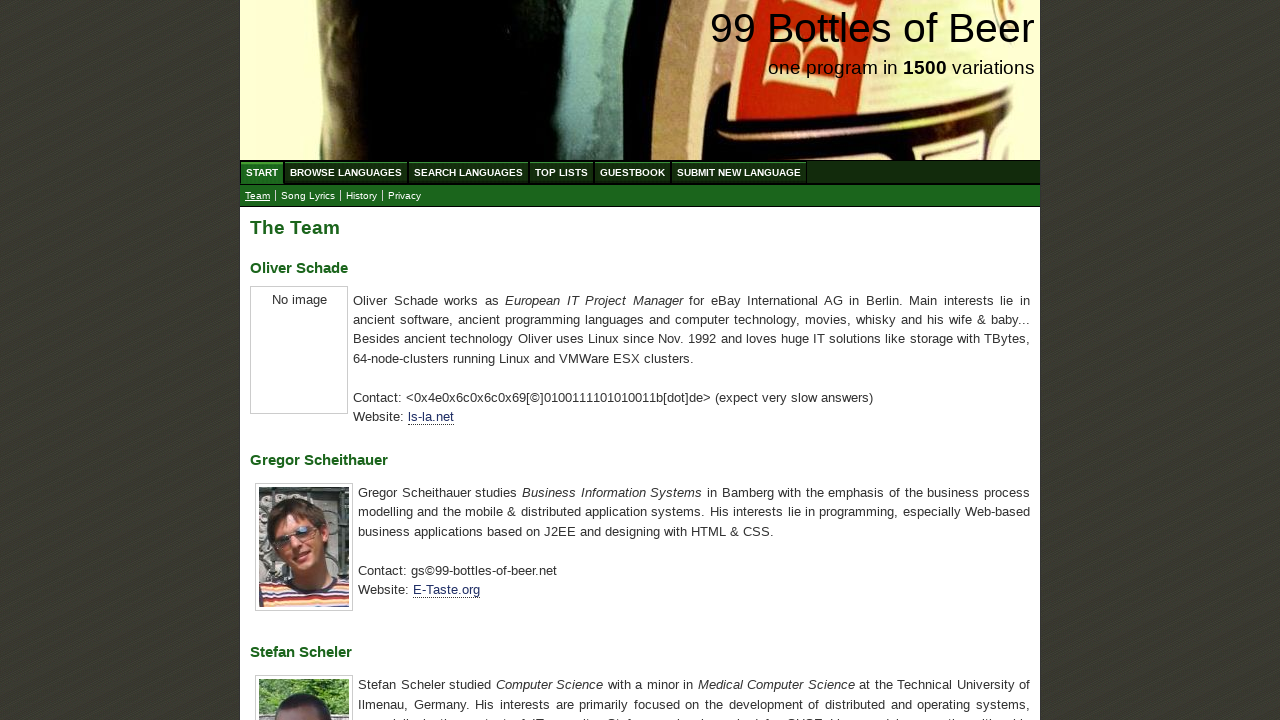

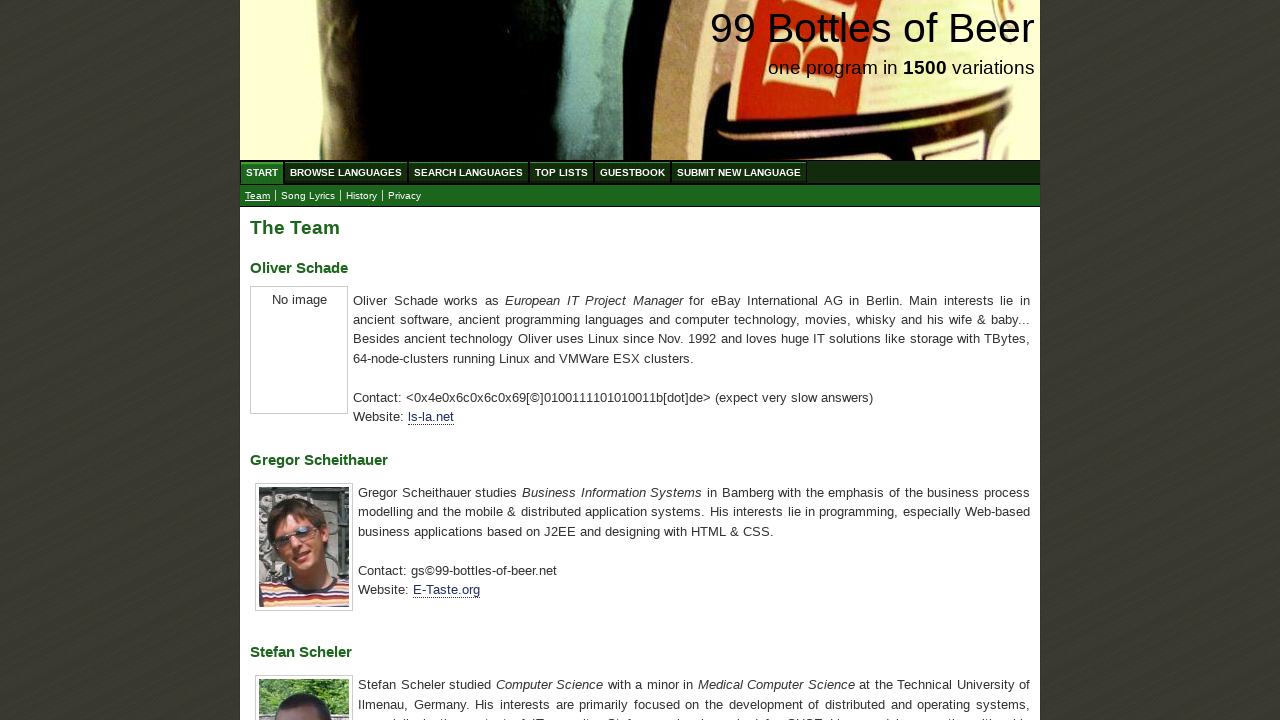